Tests button click functionality by clicking on a button identified by its ID on a buttons demo page

Starting URL: https://automationtesting.co.uk/buttons.html

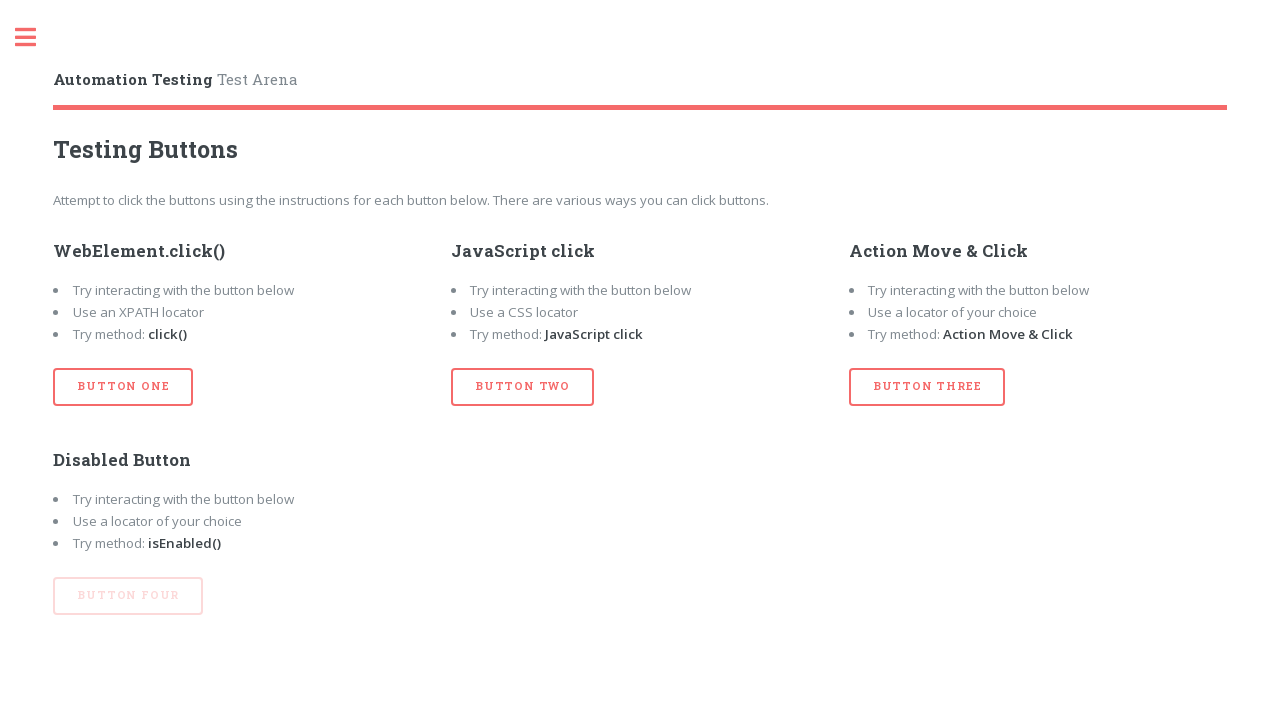

Navigated to buttons demo page
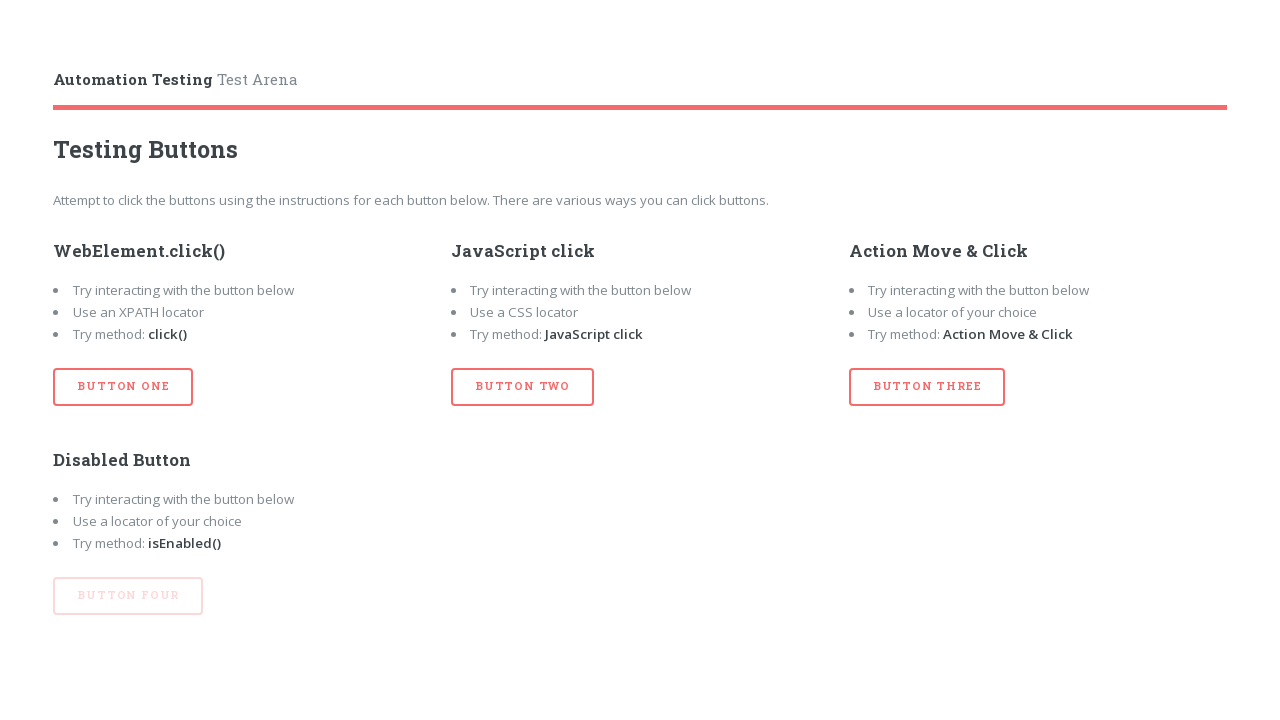

Clicked button identified by ID 'btn_one' at (123, 387) on #btn_one
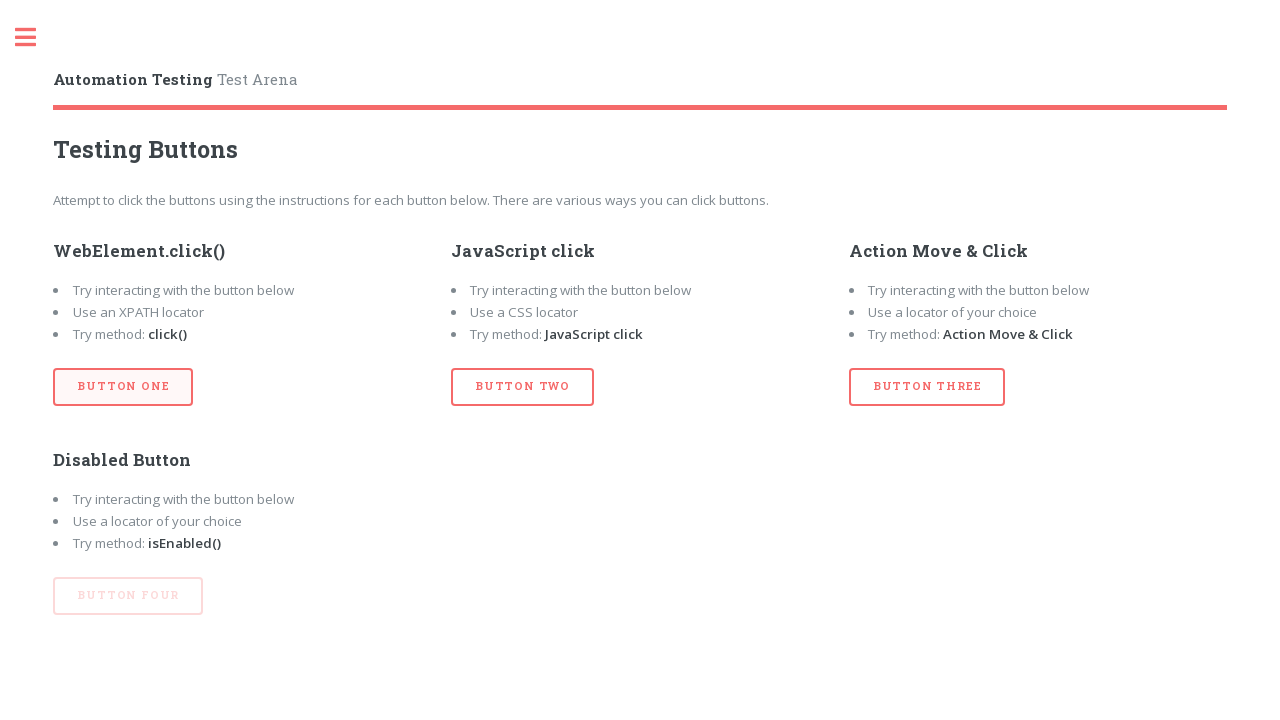

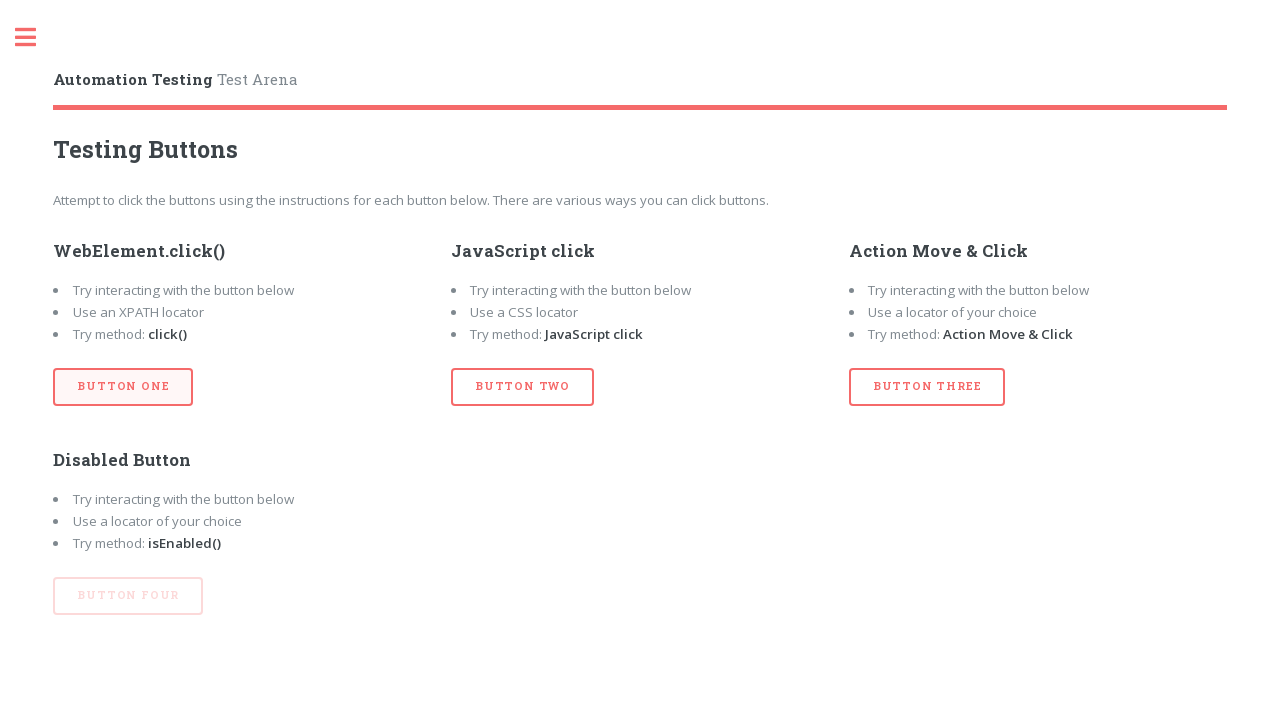